Tests three types of JavaScript alerts: a simple alert (accept), a confirm dialog (dismiss/cancel), and a prompt dialog (enter text and accept)

Starting URL: https://the-internet.herokuapp.com/javascript_alerts

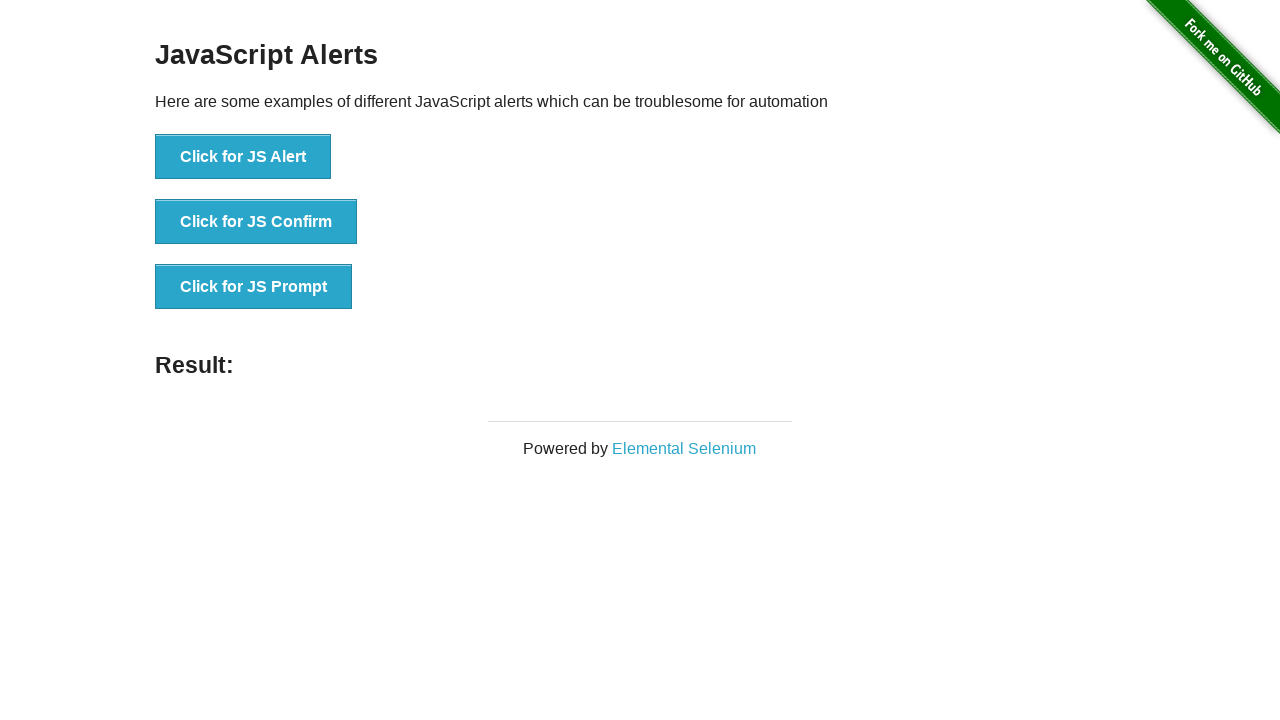

Set up dialog handler to accept the alert
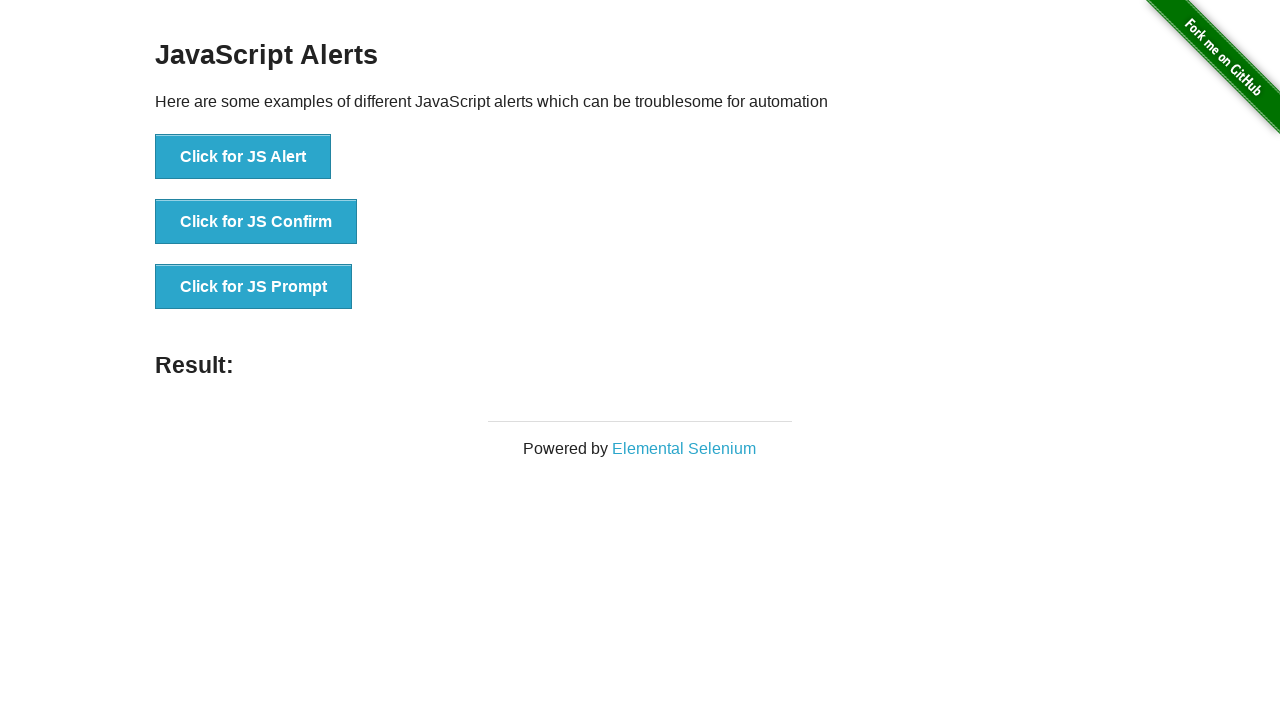

Clicked button to trigger JavaScript alert at (243, 157) on xpath=//button[text()='Click for JS Alert']
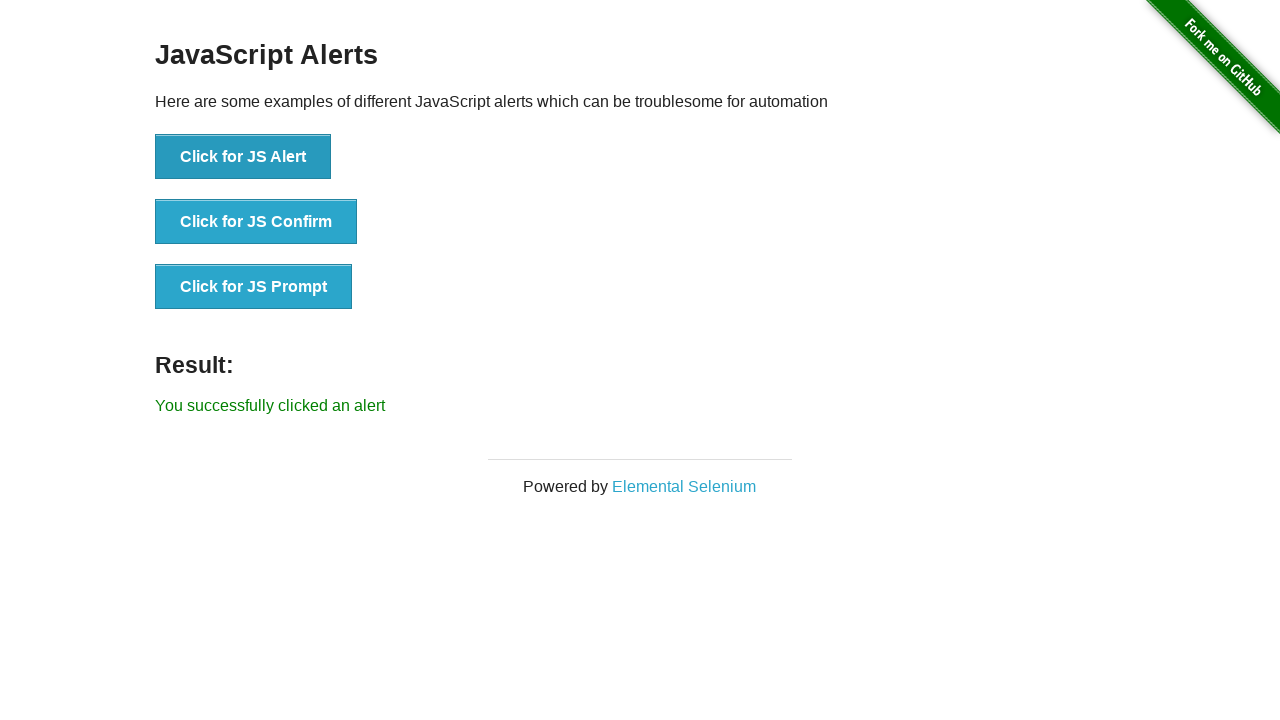

Waited for result element to appear after accepting alert
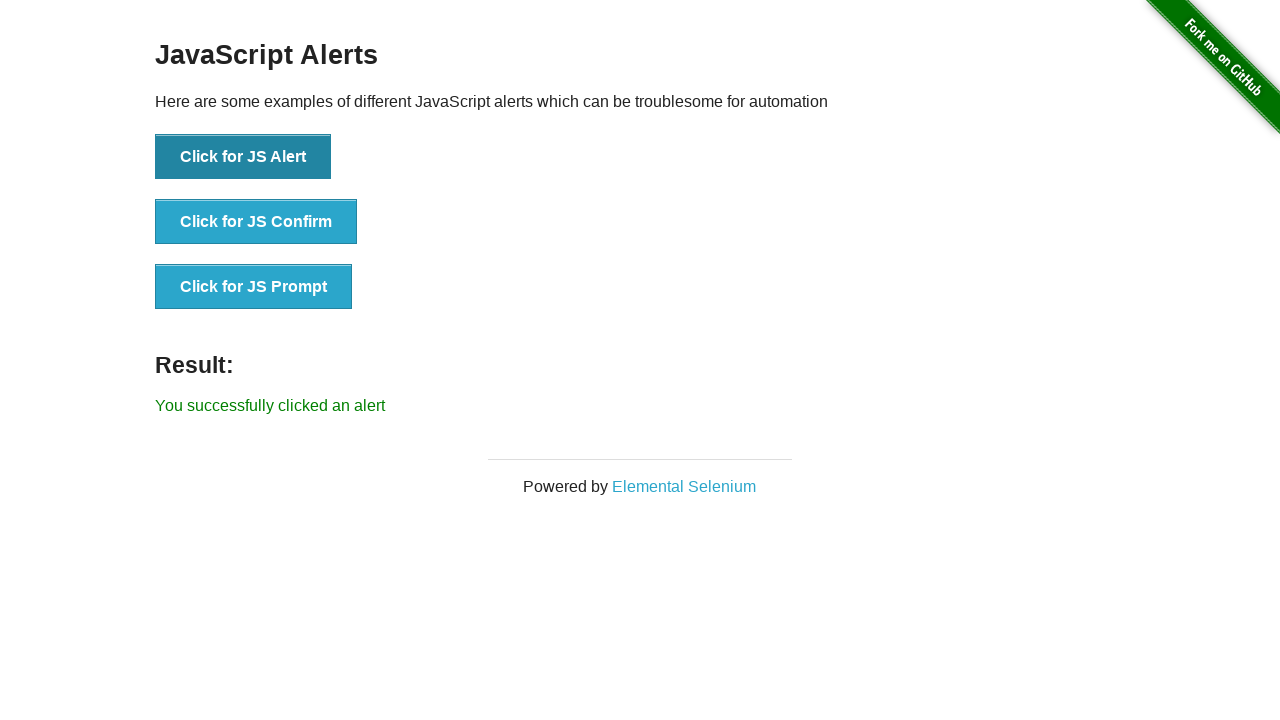

Verified alert acceptance result message
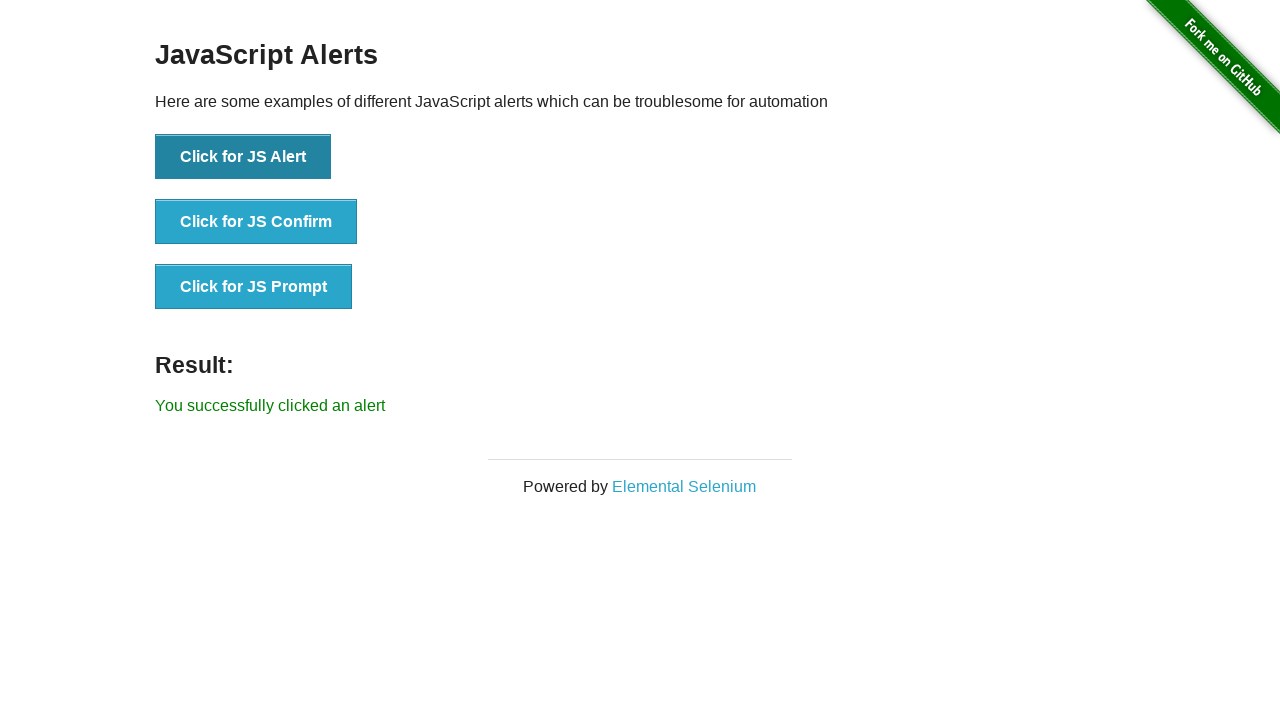

Set up dialog handler to dismiss the confirm dialog
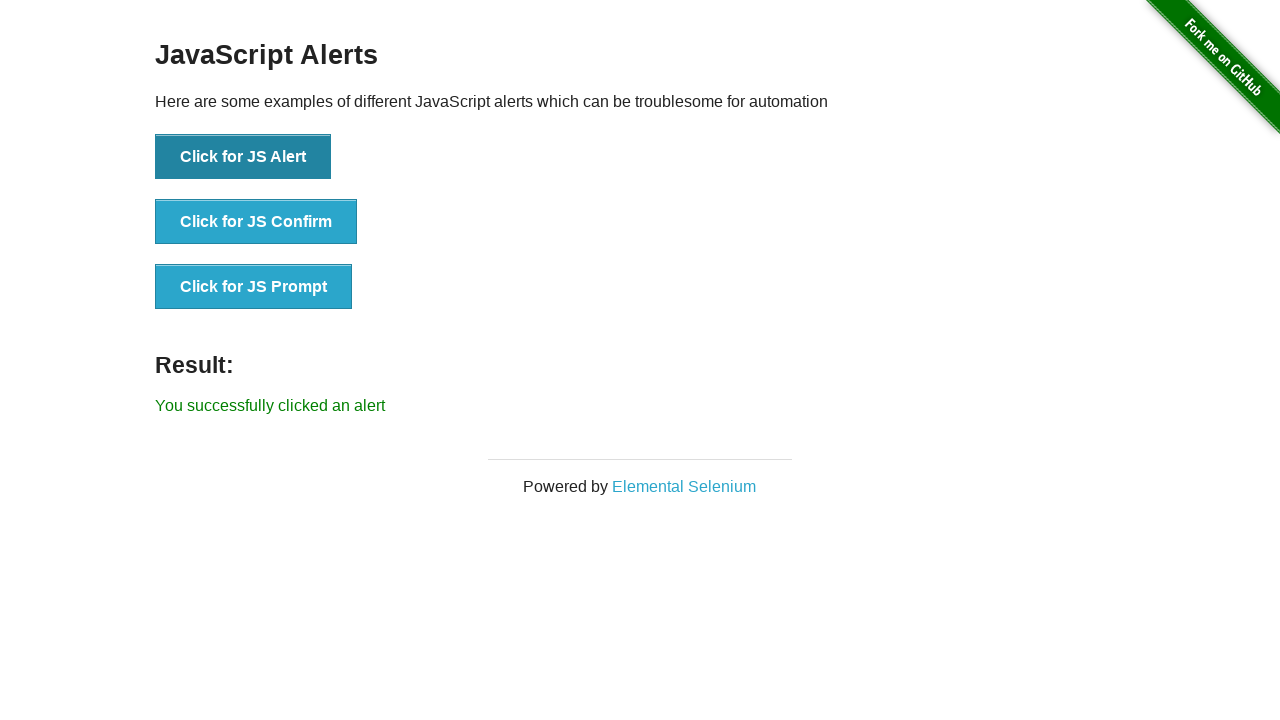

Clicked button to trigger JavaScript confirm dialog at (256, 222) on xpath=//*[@id='content']/div/ul/li[2]/button
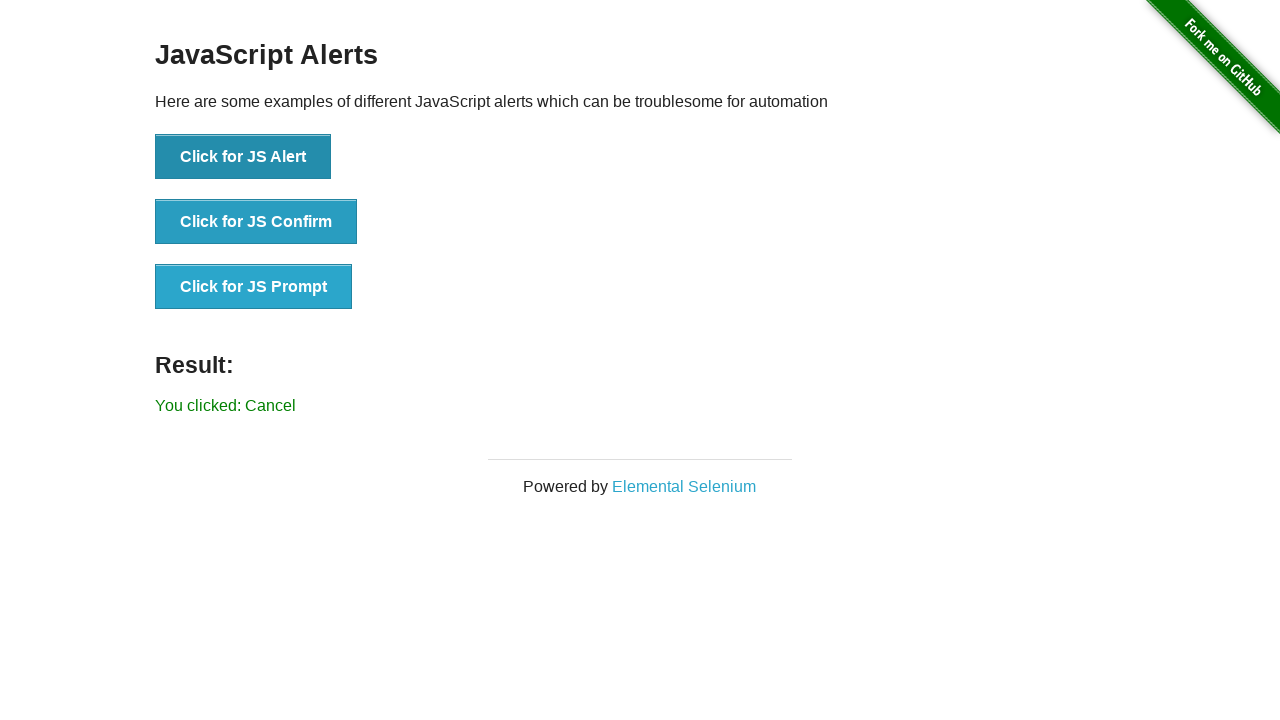

Waited 500ms for confirm dialog result to be processed
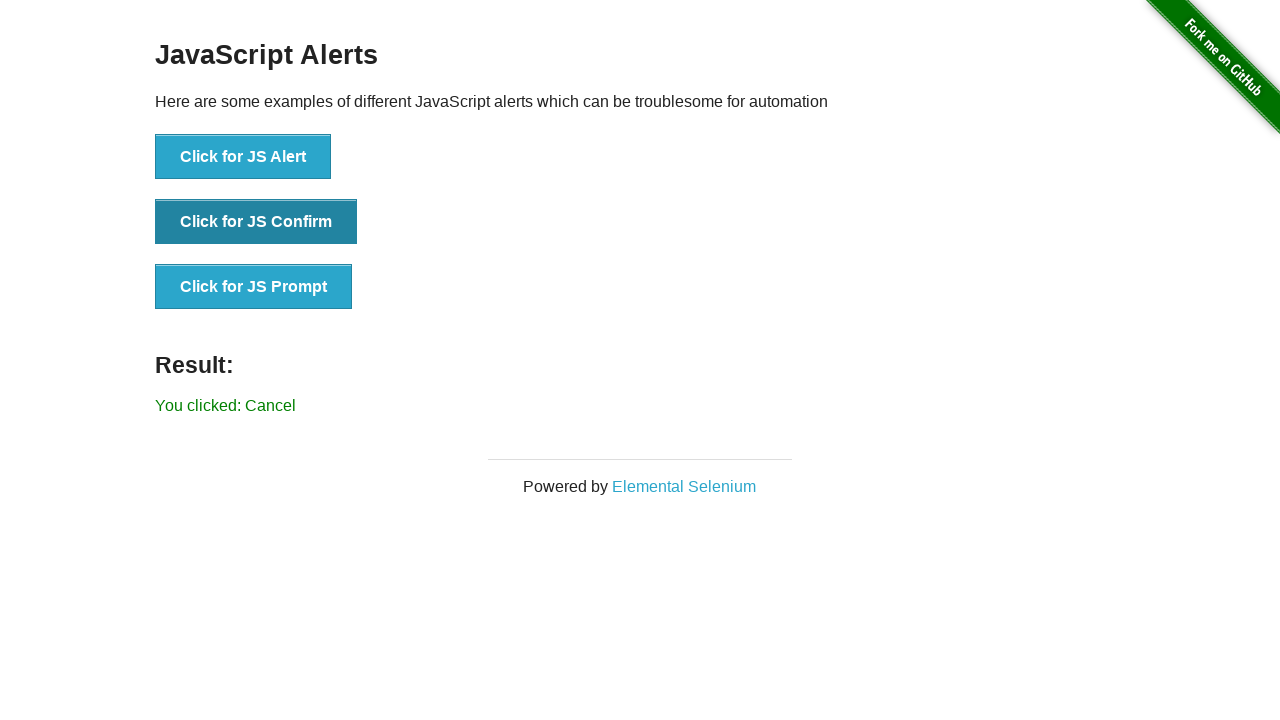

Verified confirm dialog dismissal result message
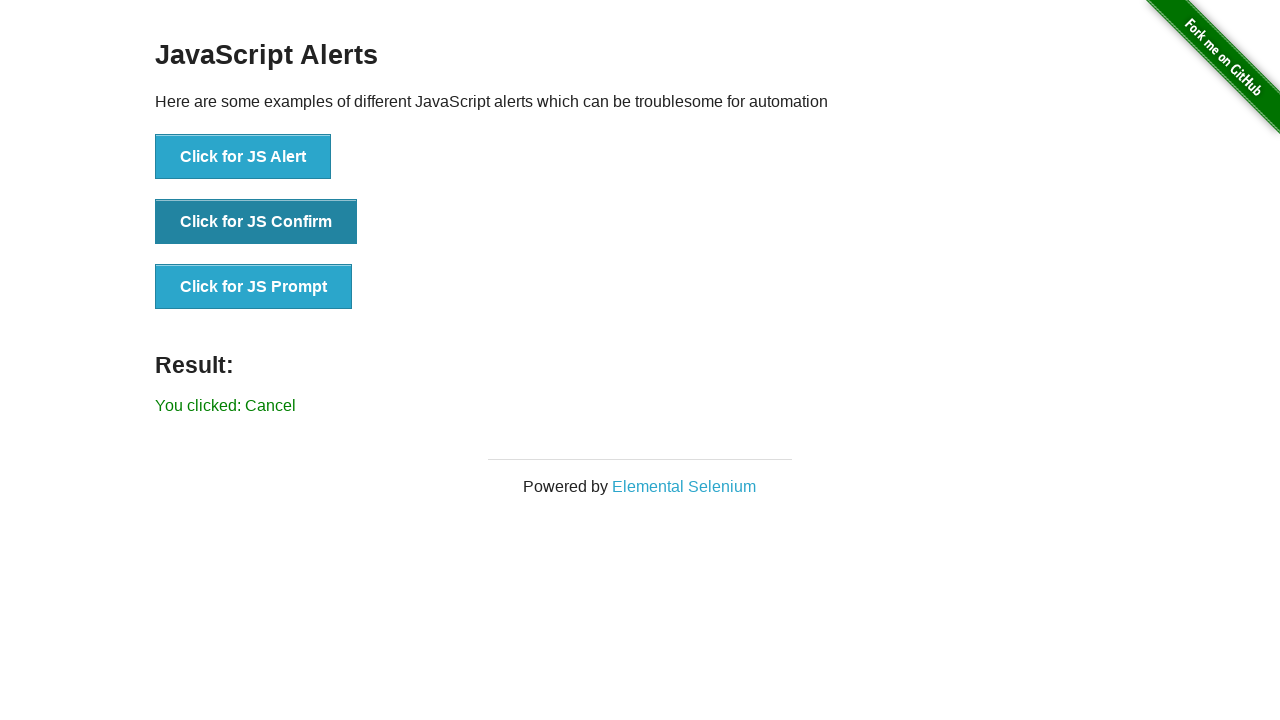

Set up dialog handler to accept prompt with text 'Hello'
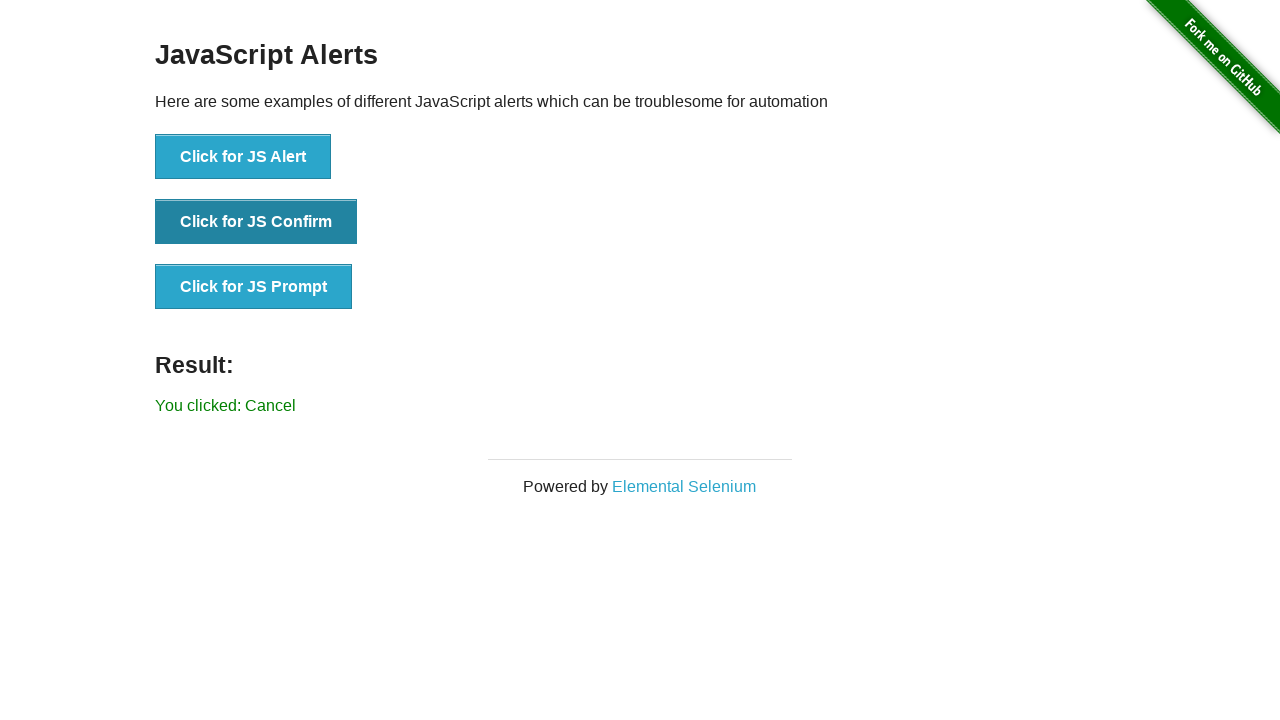

Clicked button to trigger JavaScript prompt dialog at (254, 287) on xpath=//*[@id='content']/div/ul/li[3]/button
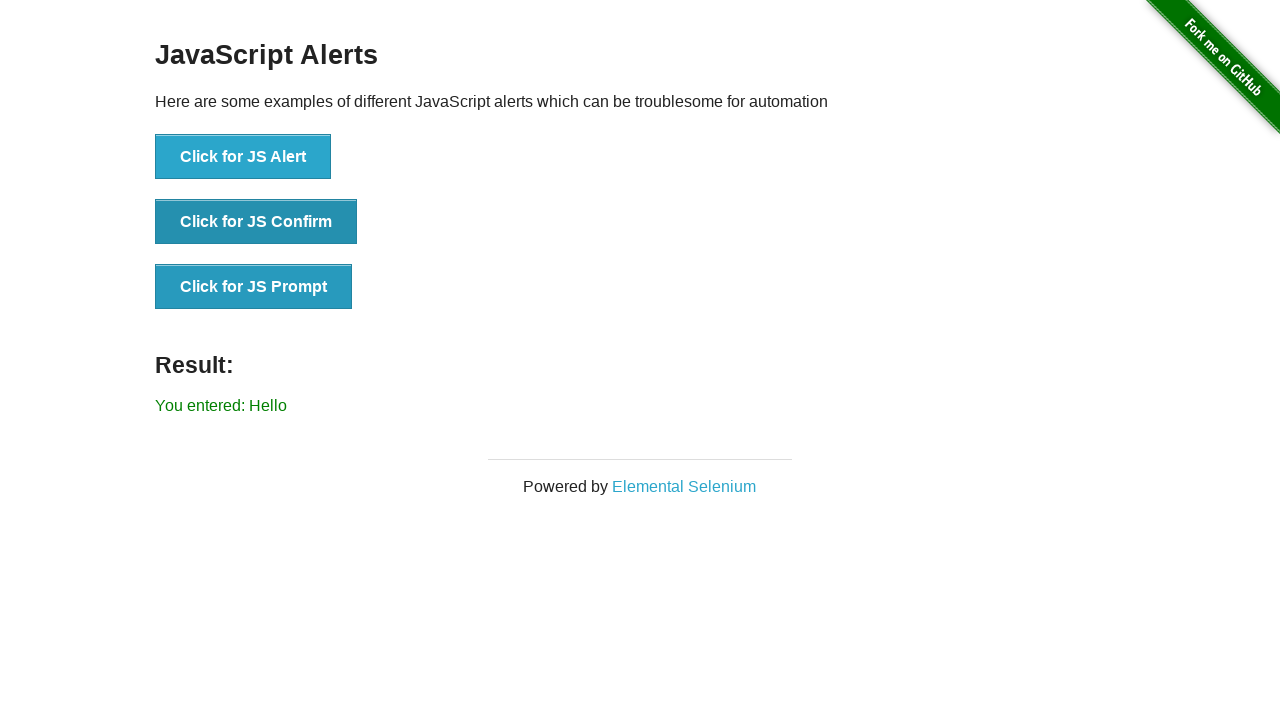

Waited 500ms for prompt dialog result to be processed
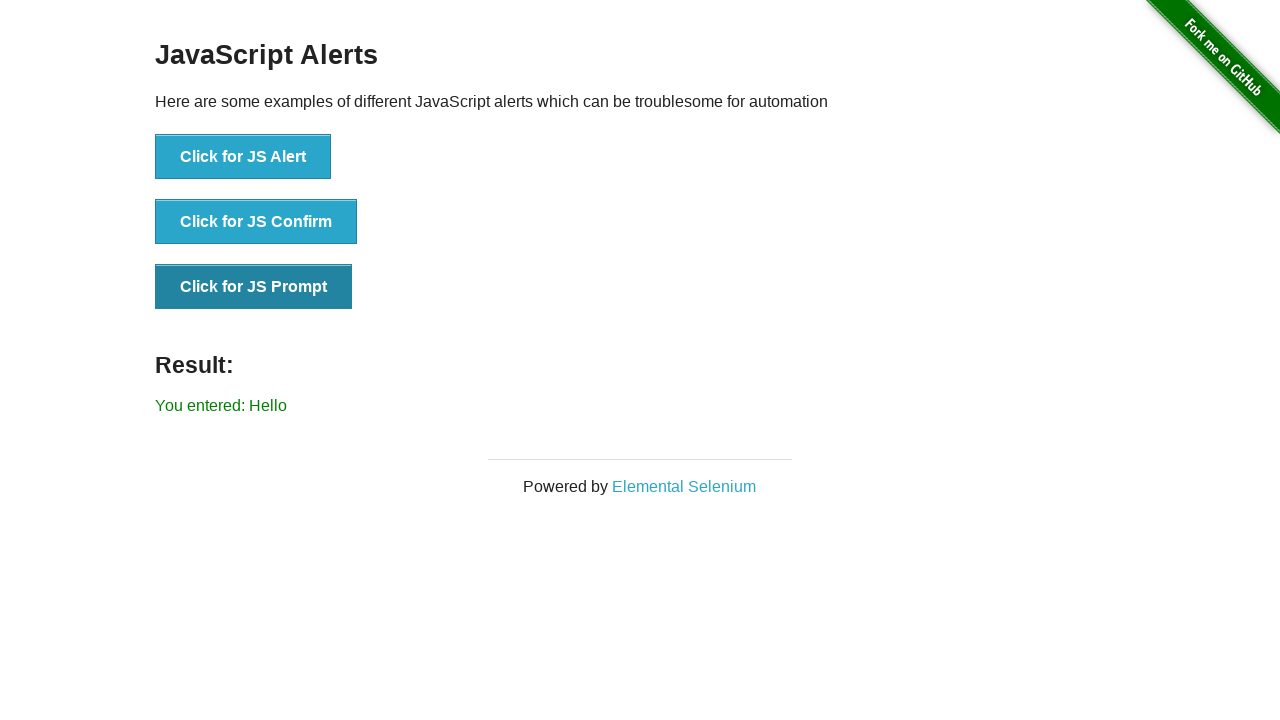

Verified prompt dialog entry result message
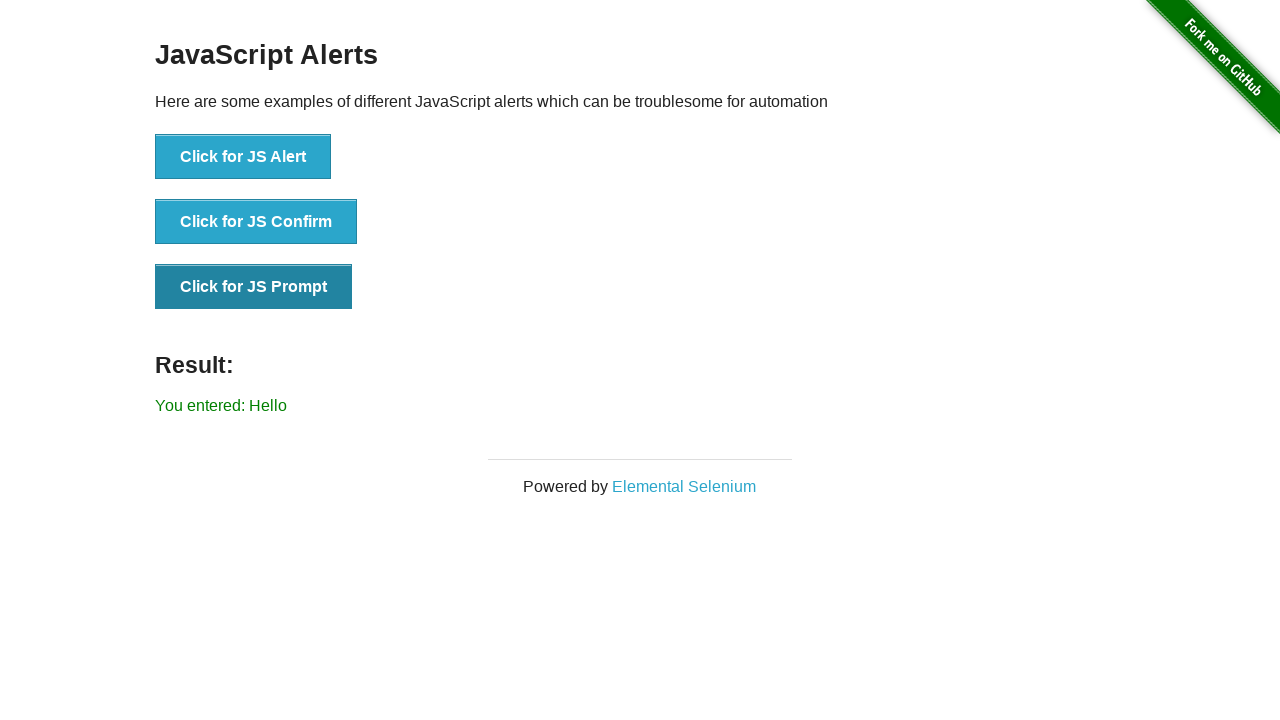

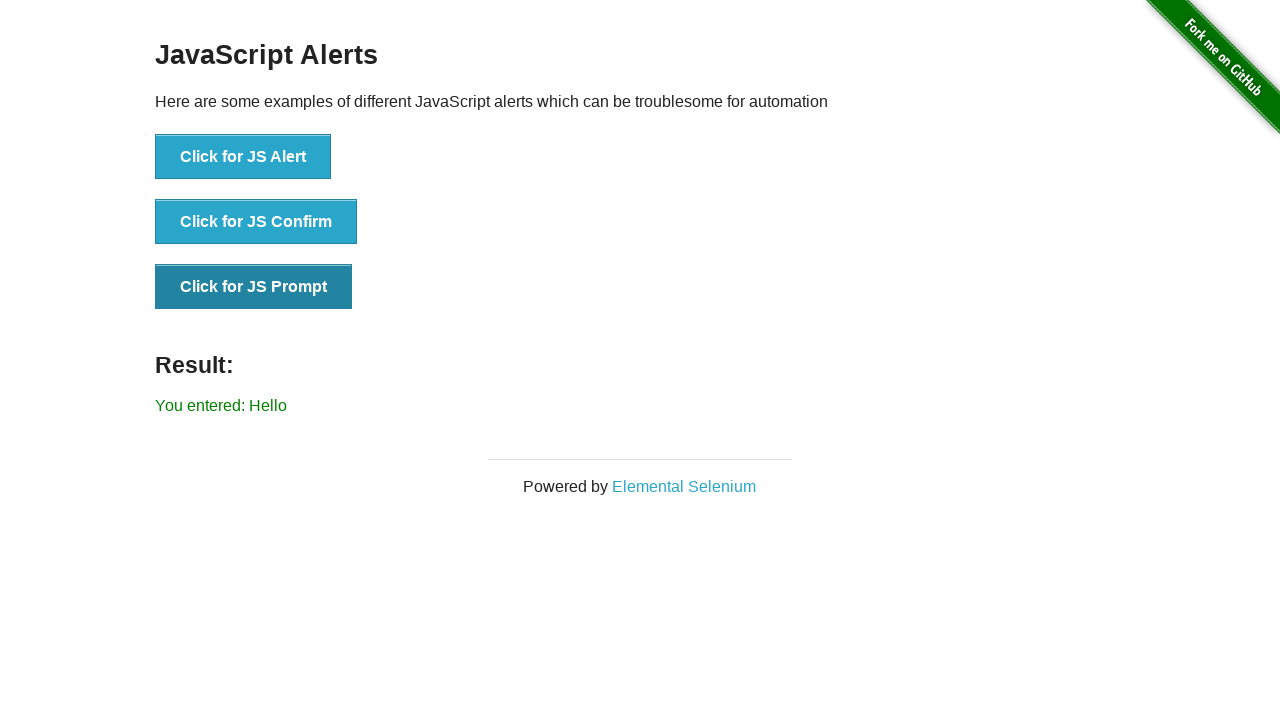